Tests a registration form by filling in required fields (first name, last name, email, phone, address) and submitting, then verifying successful registration message appears.

Starting URL: http://suninjuly.github.io/registration1.html

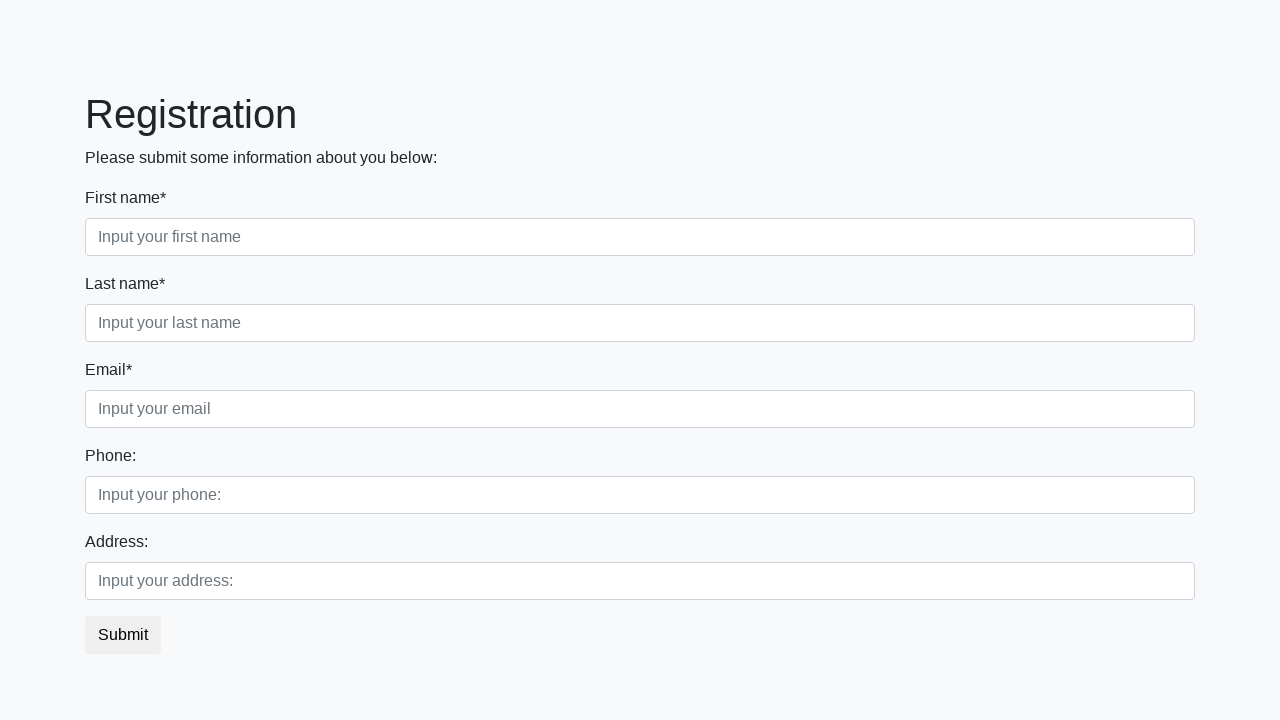

Filled first name field with 'Ivan' on [placeholder='Input your first name']
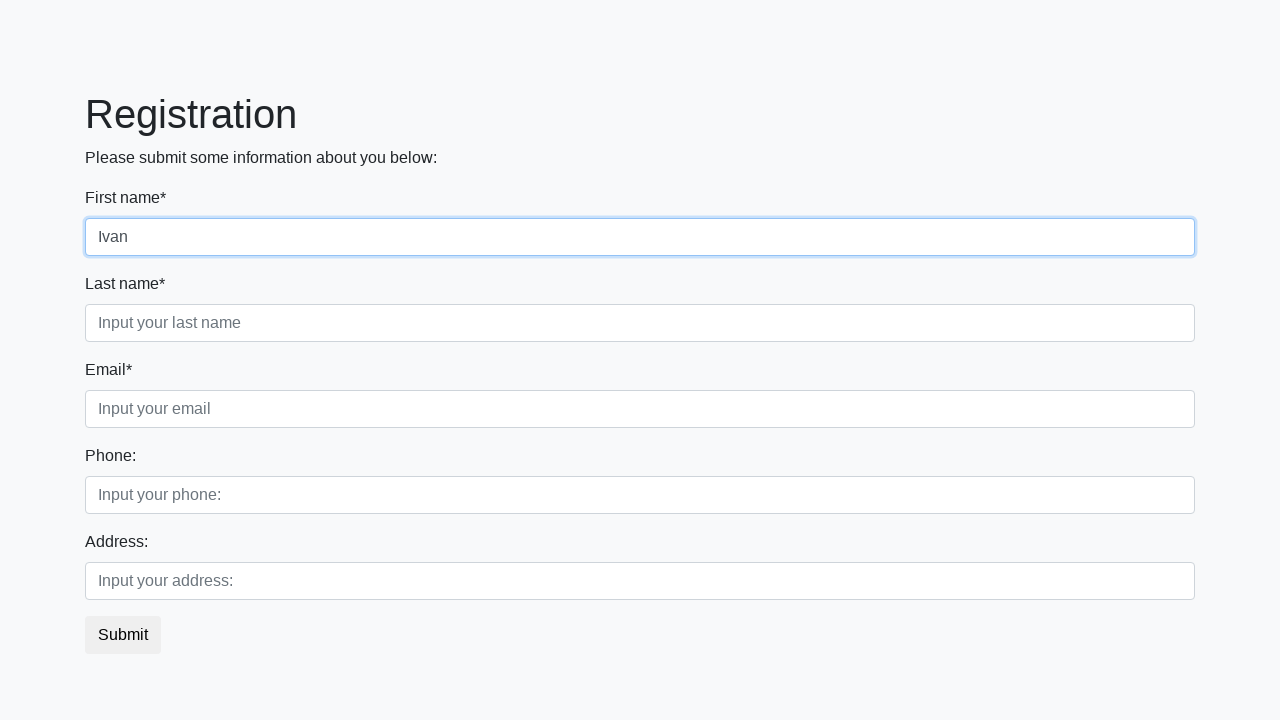

Filled last name field with 'Petrov' on [placeholder='Input your last name']
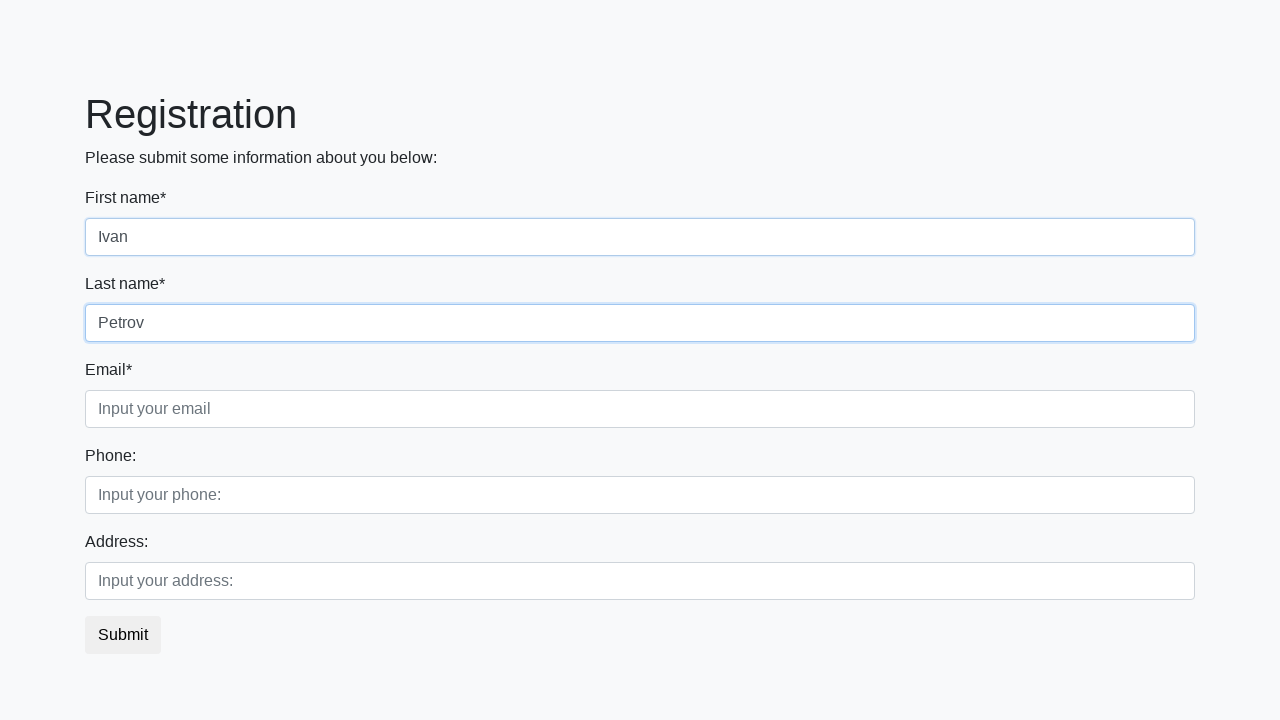

Filled email field with 'ivan.petrov@example.com' on [placeholder='Input your email']
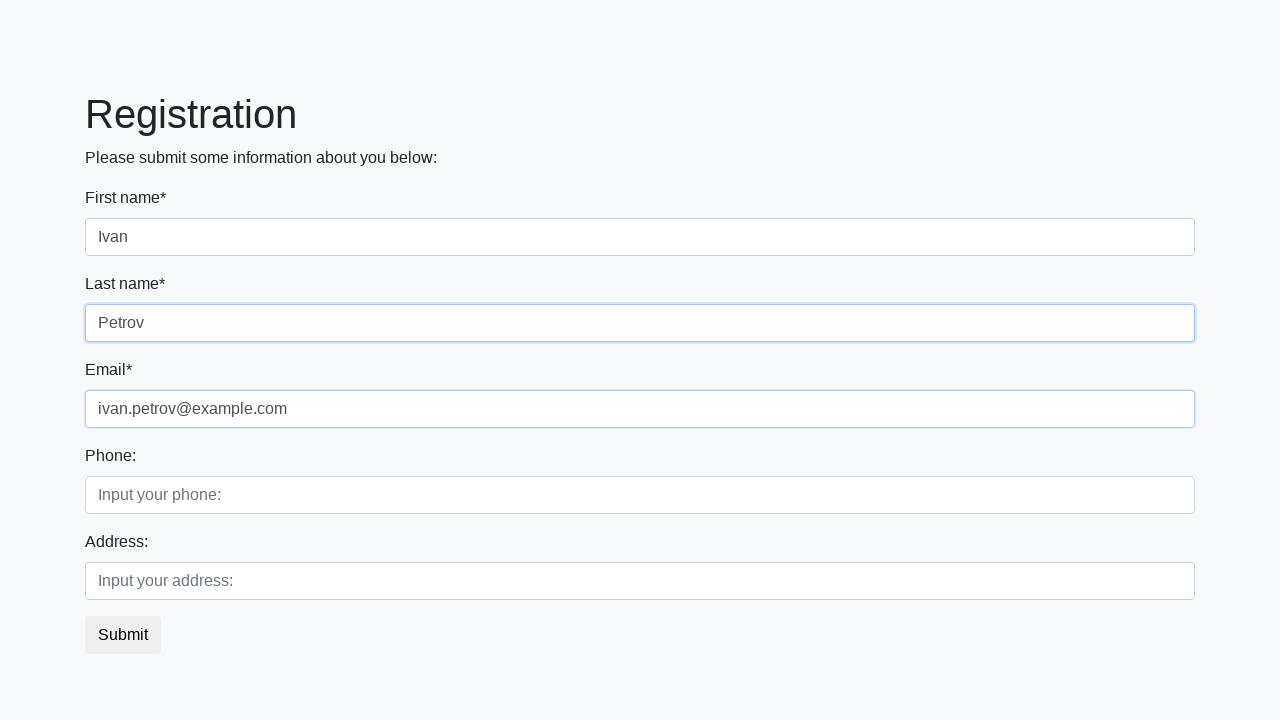

Filled phone field with '+7-999-123-4567' on [placeholder='Input your phone:']
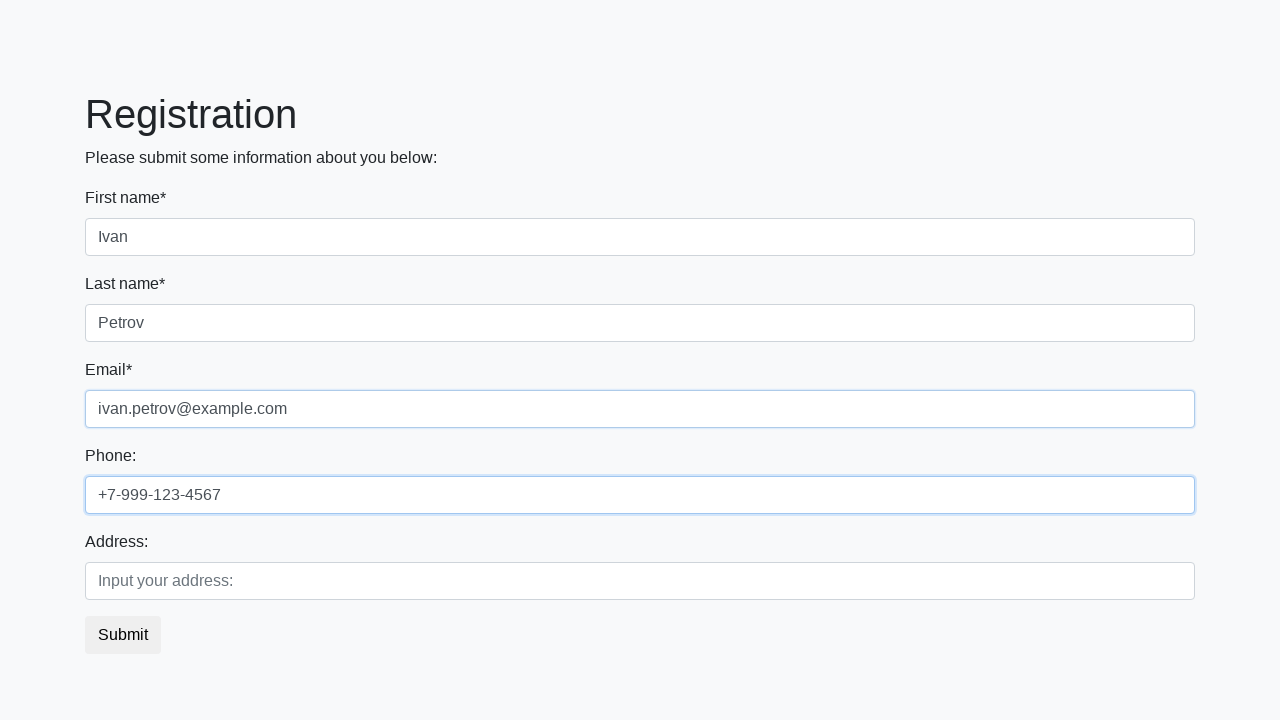

Filled address field with 'Moscow, Russia' on [placeholder='Input your address:']
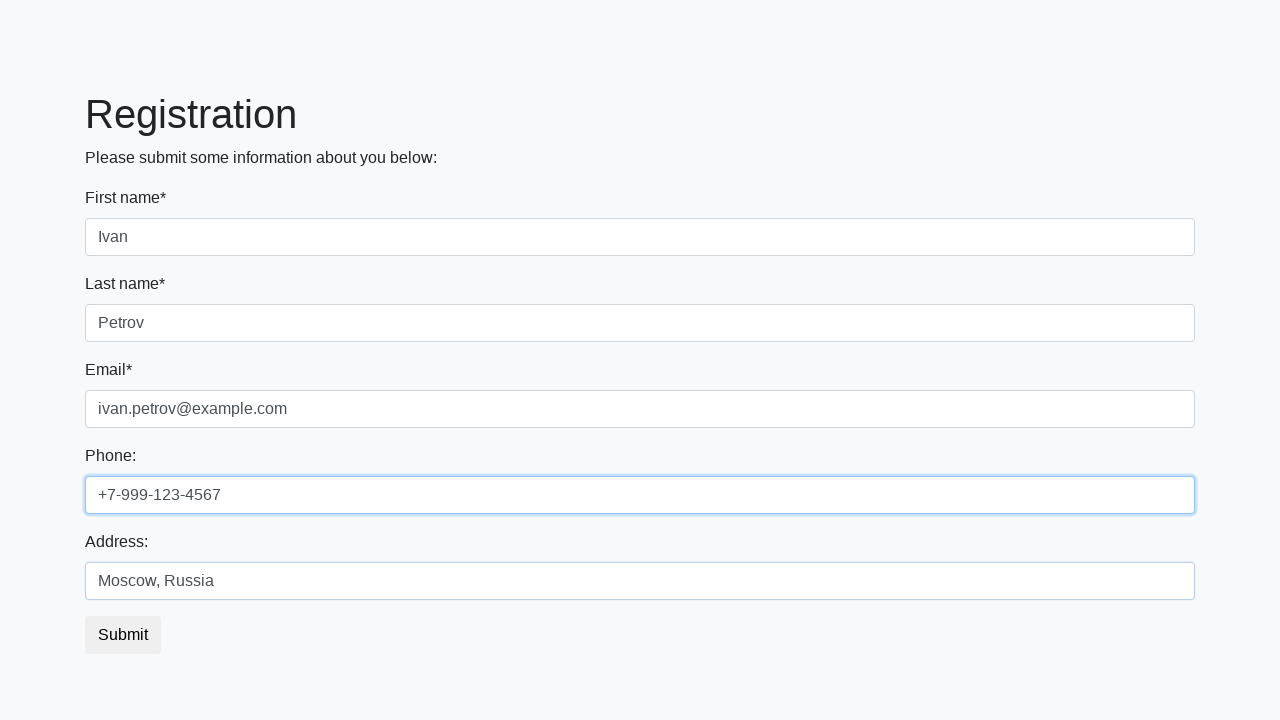

Clicked submit button to register at (123, 635) on button.btn
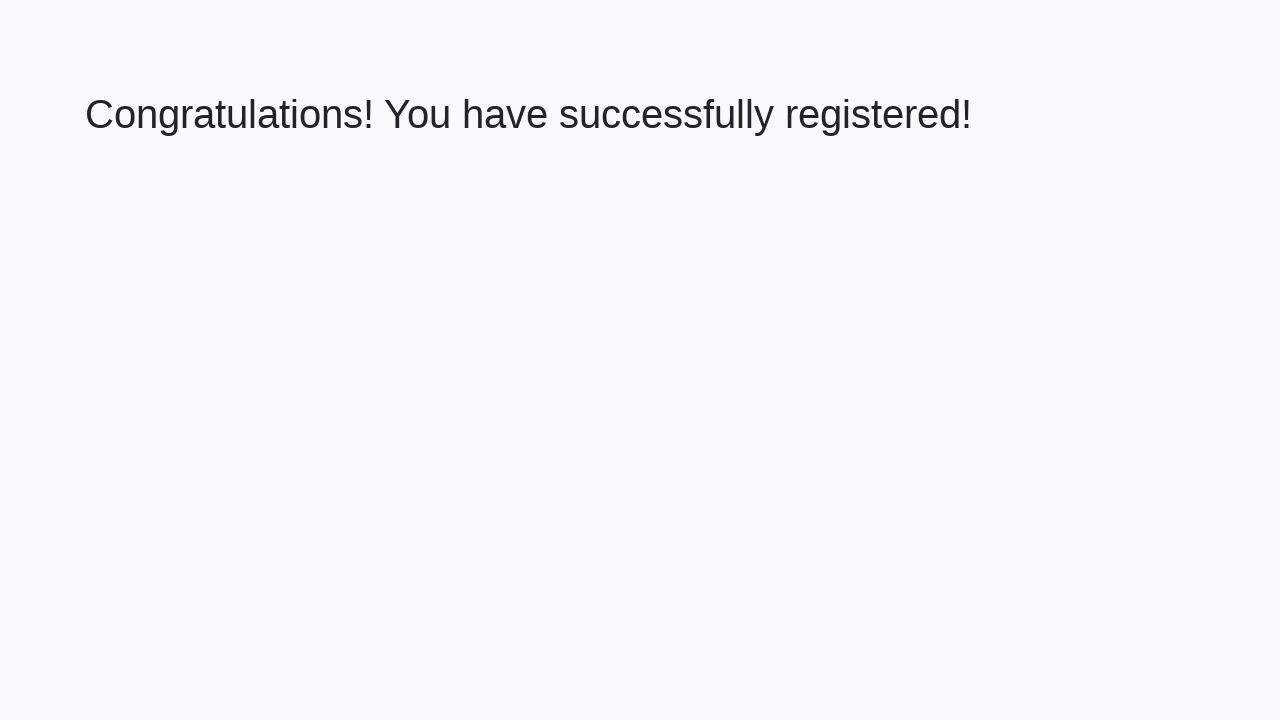

Success message heading appeared
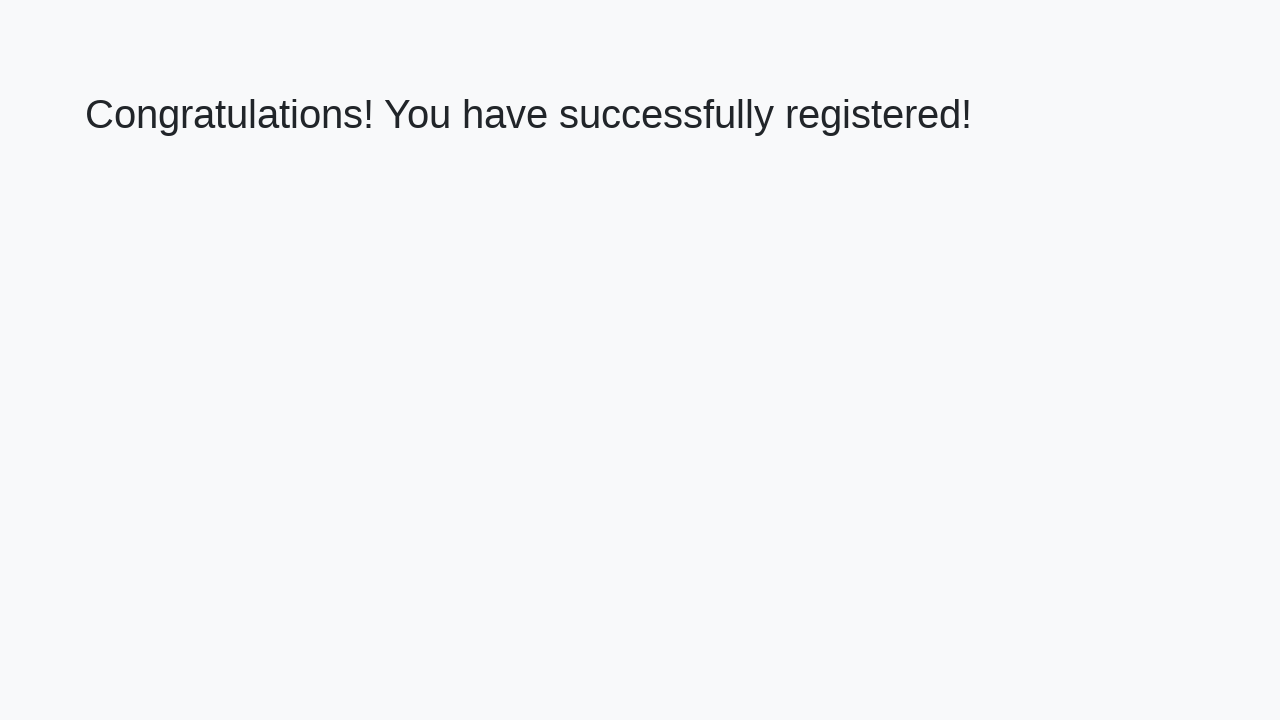

Retrieved success message text: 'Congratulations! You have successfully registered!'
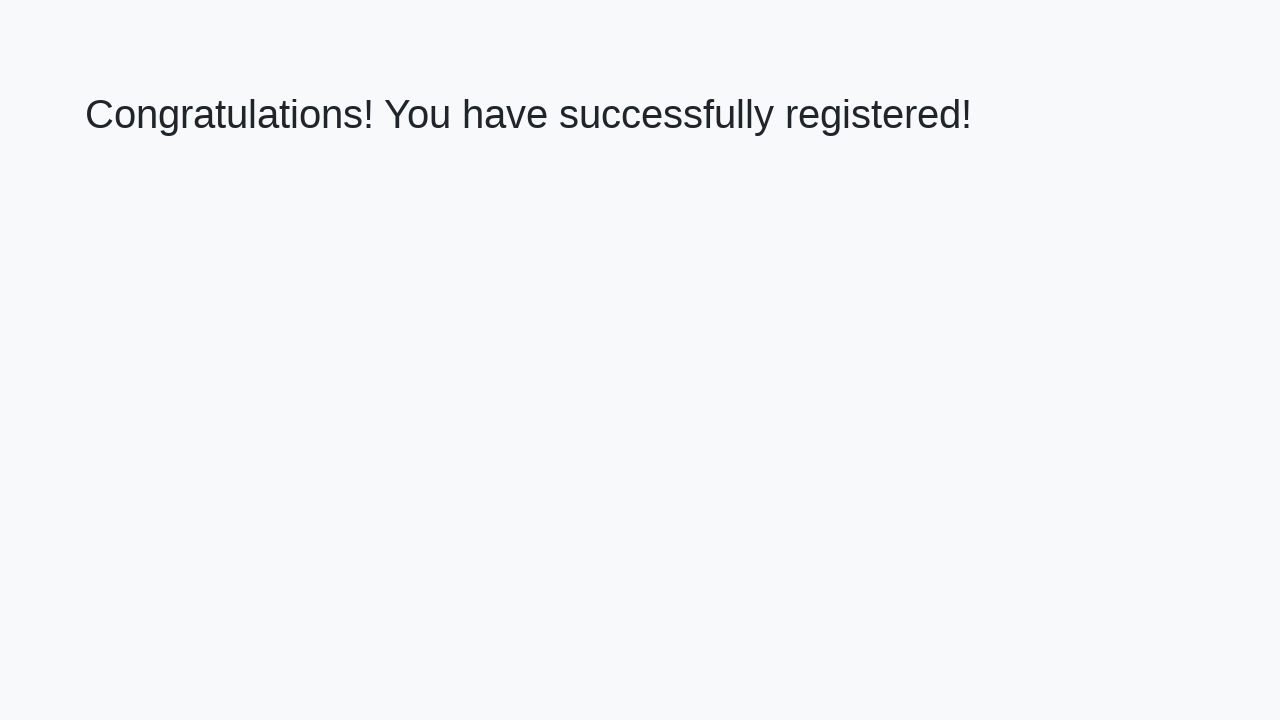

Verified success message matches expected text
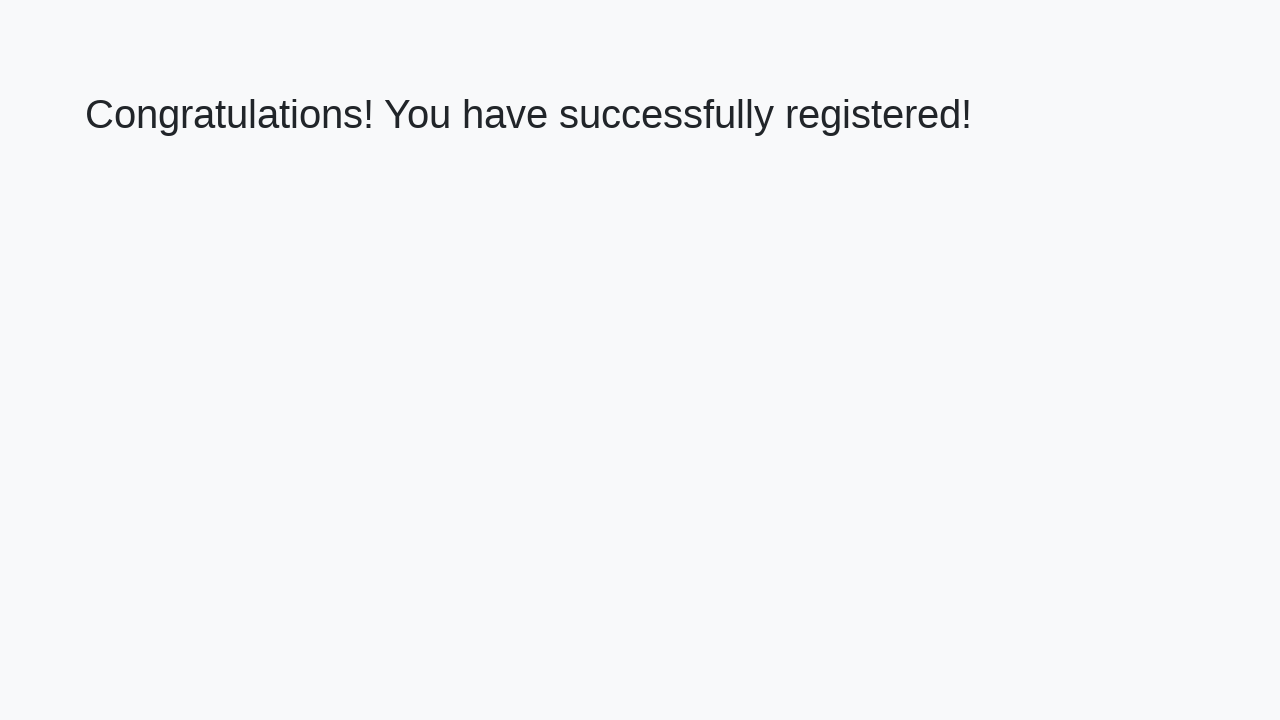

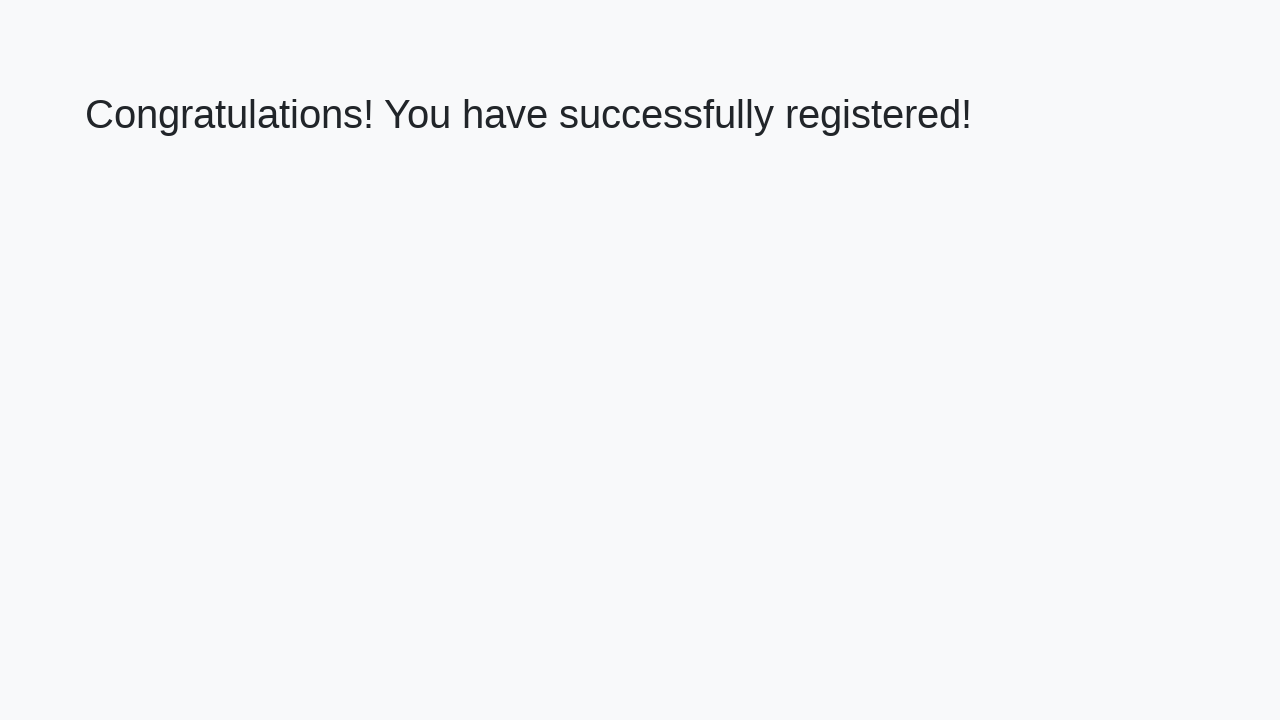